Tests drag and drop functionality on jQuery UI demo page by dragging an element and dropping it onto a target area

Starting URL: http://jqueryui.com/droppable/

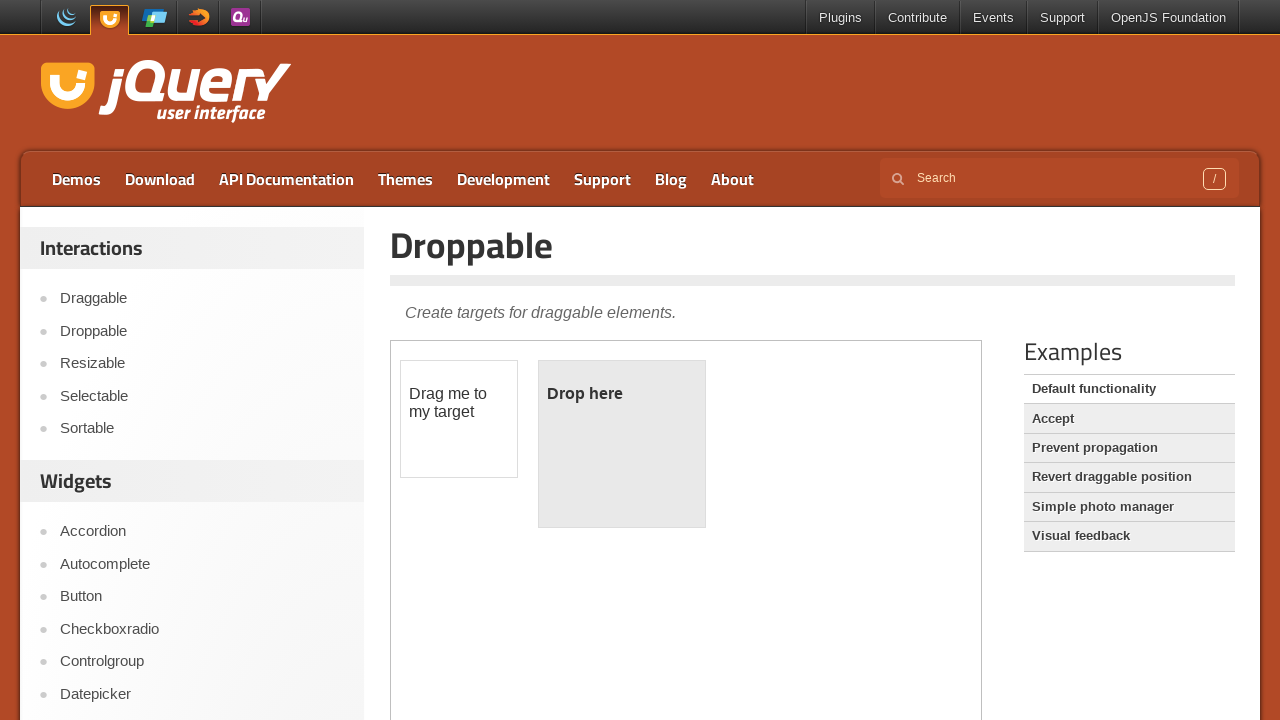

Navigated to jQuery UI droppable demo page
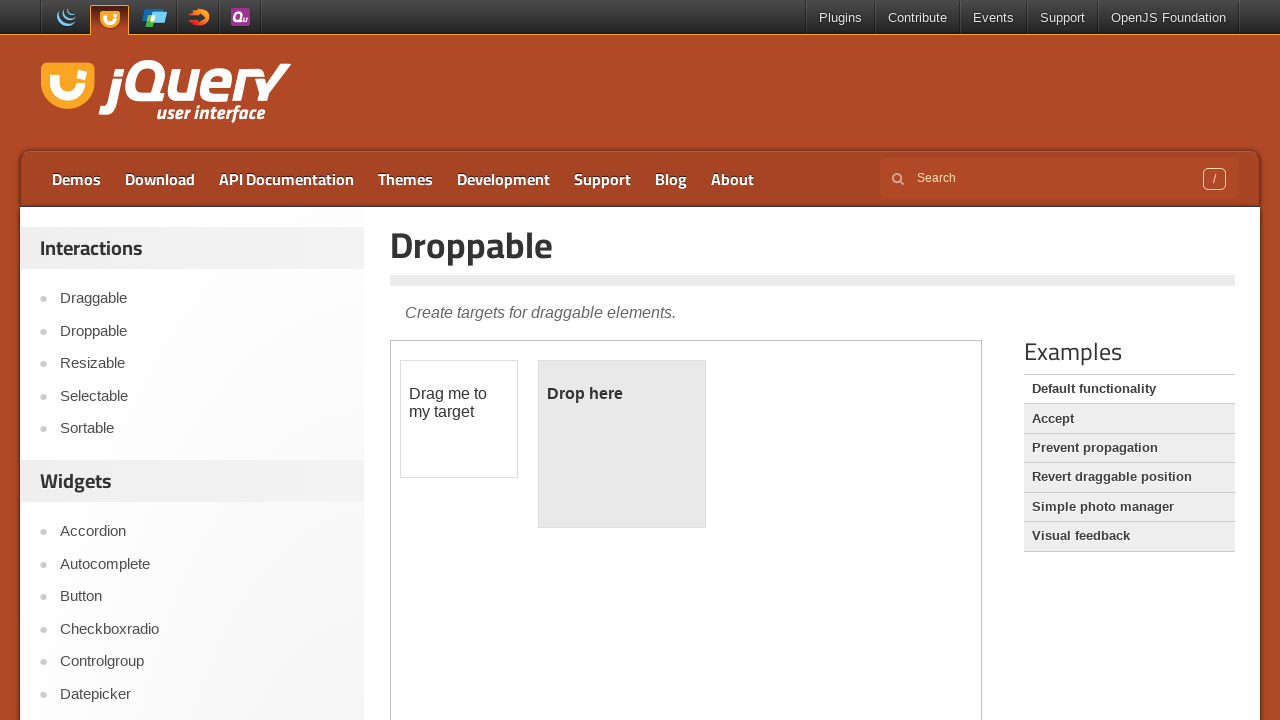

Located demo iframe
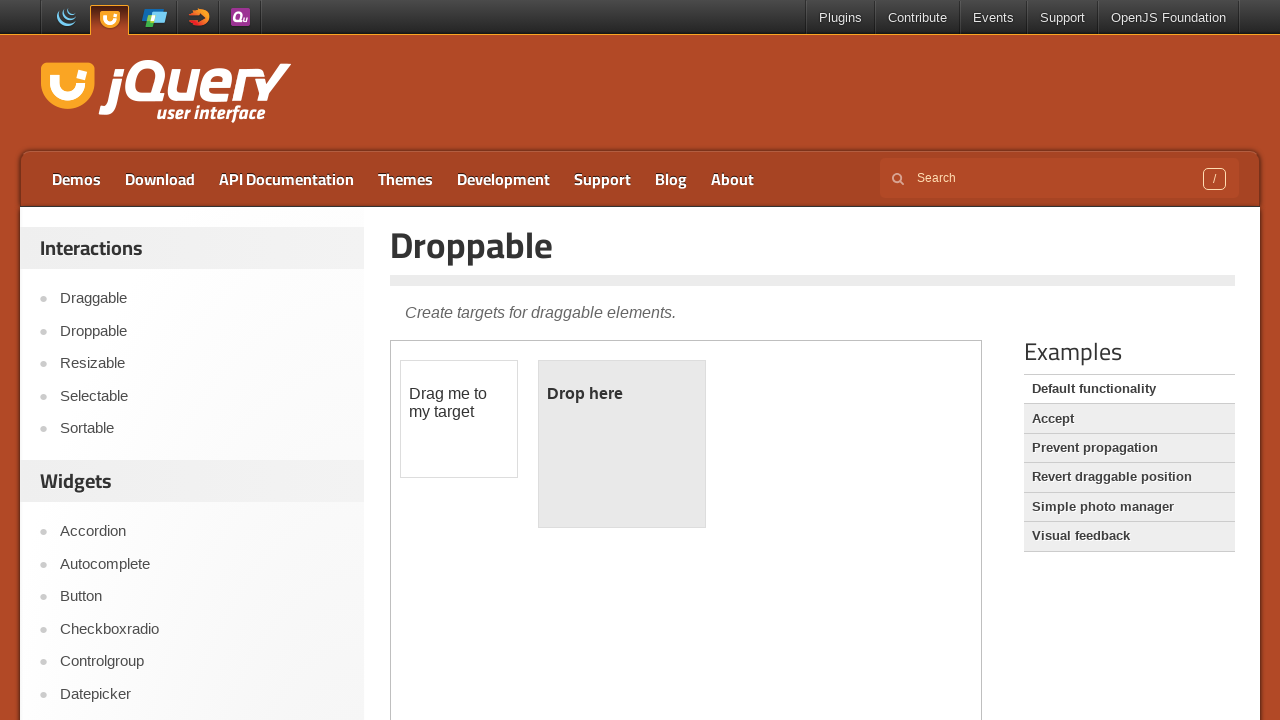

Located draggable element
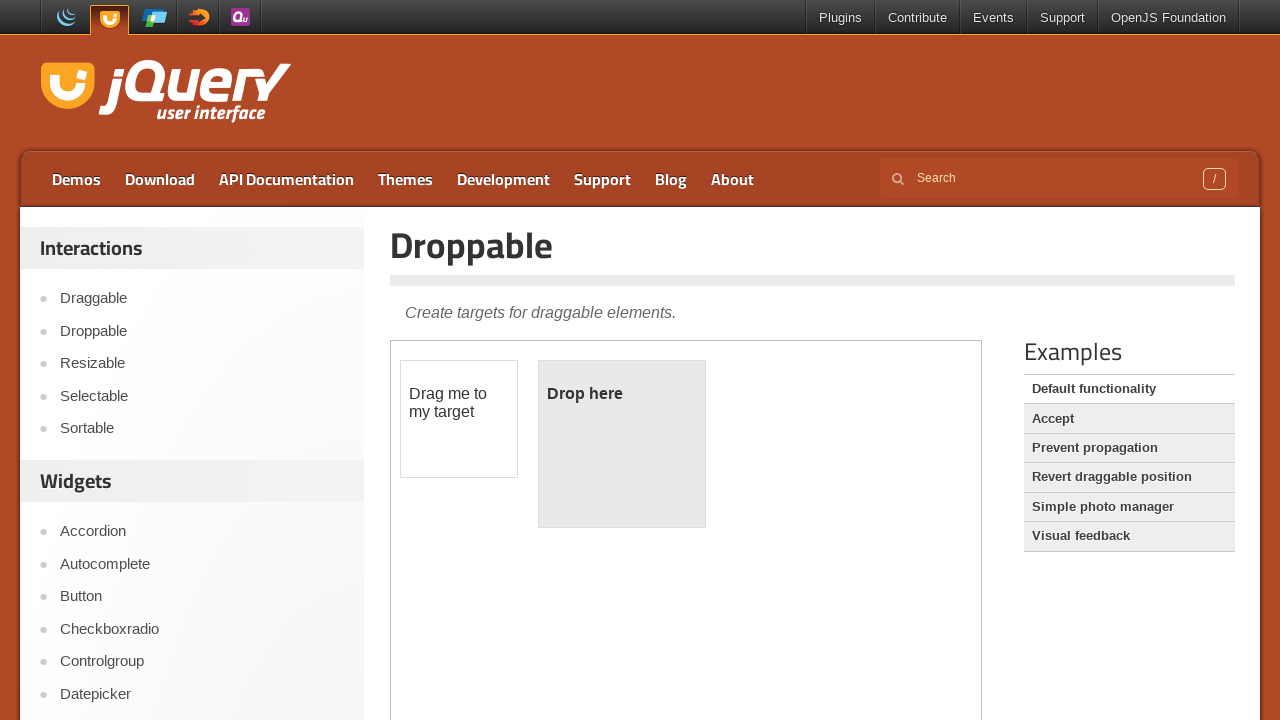

Located droppable target element
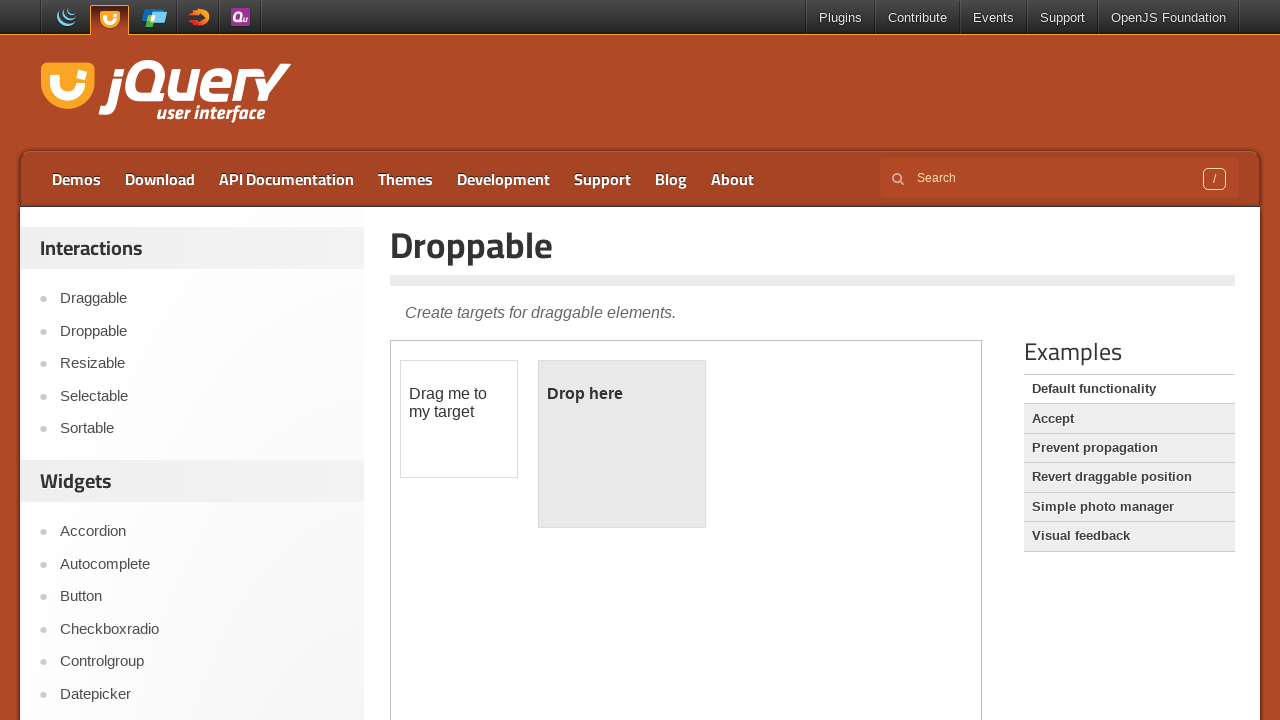

Dragged element onto droppable target and dropped it at (622, 444)
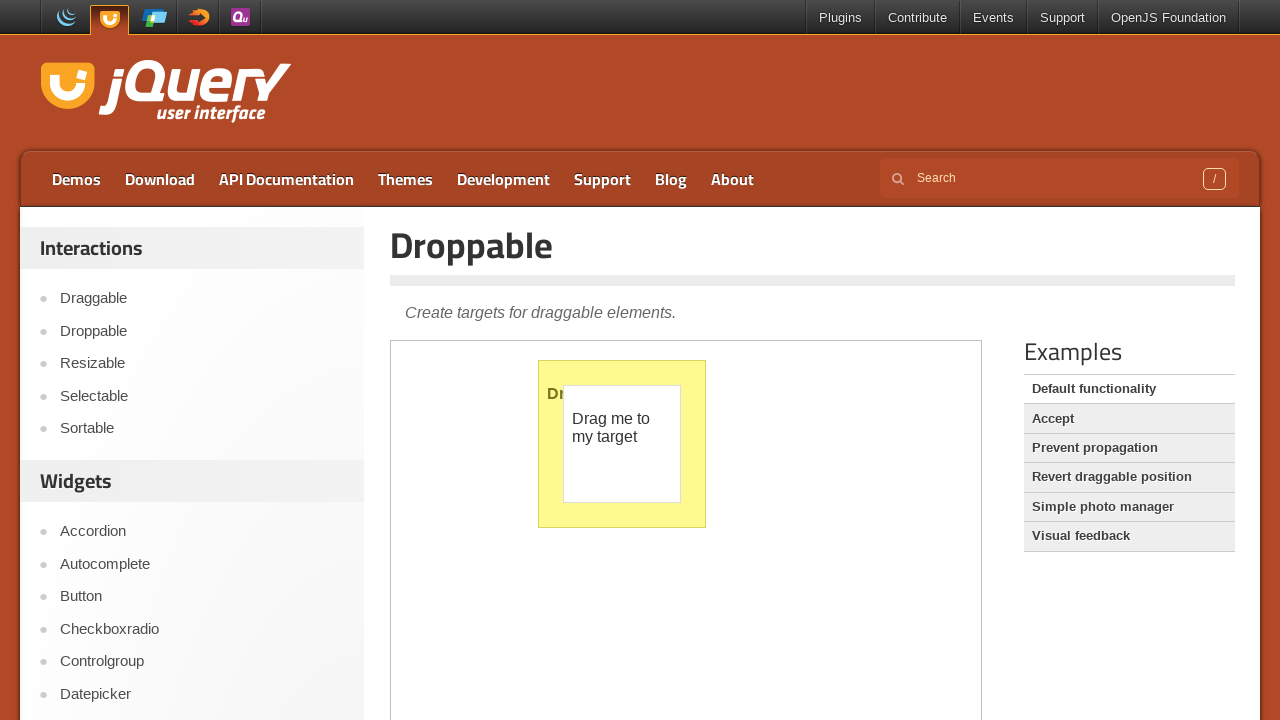

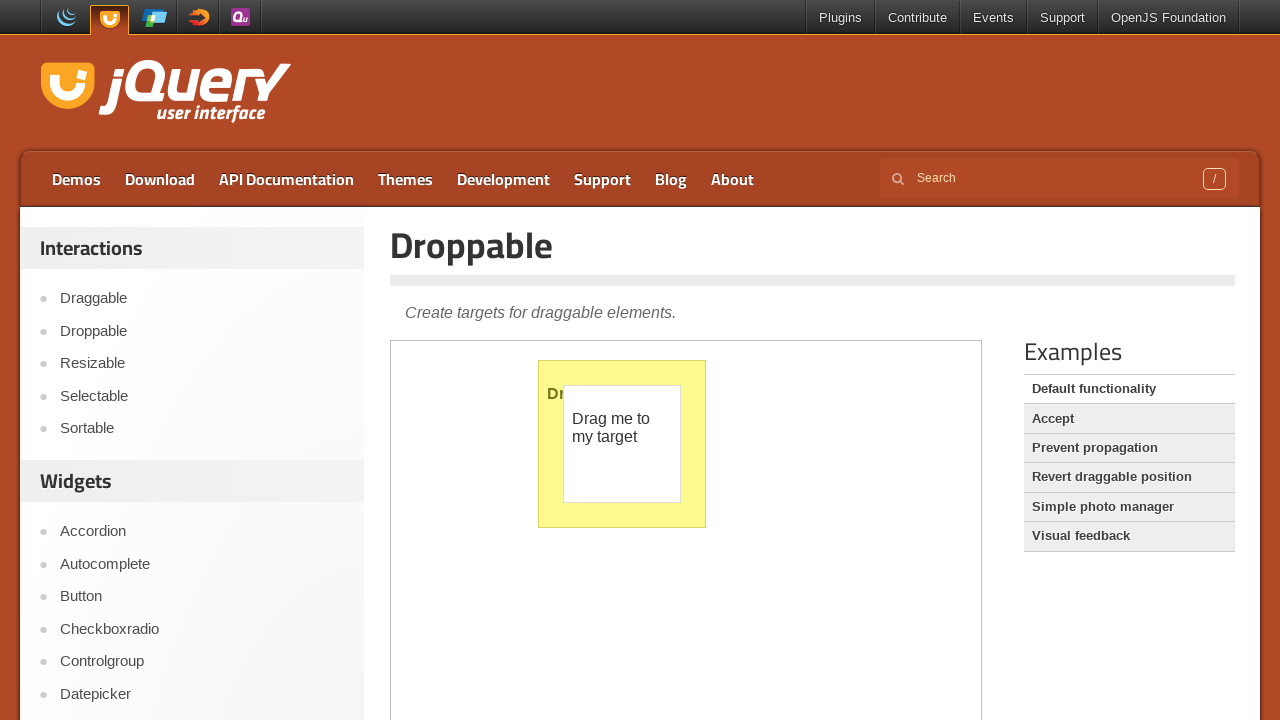